Tests dropdown selection functionality on the KBO baseball statistics page by selecting the regular season series and a specific year from dropdown menus.

Starting URL: https://www.koreabaseball.com/Record/TeamRank/TeamRank.aspx

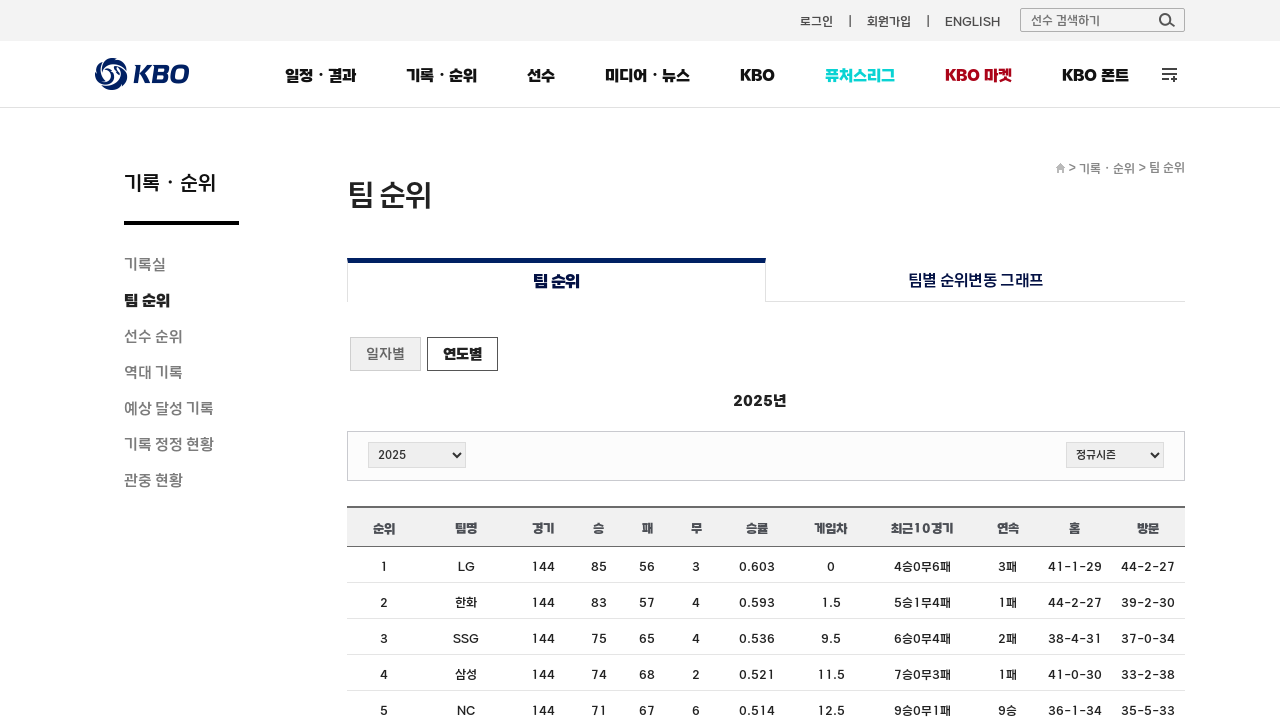

Series dropdown selector loaded
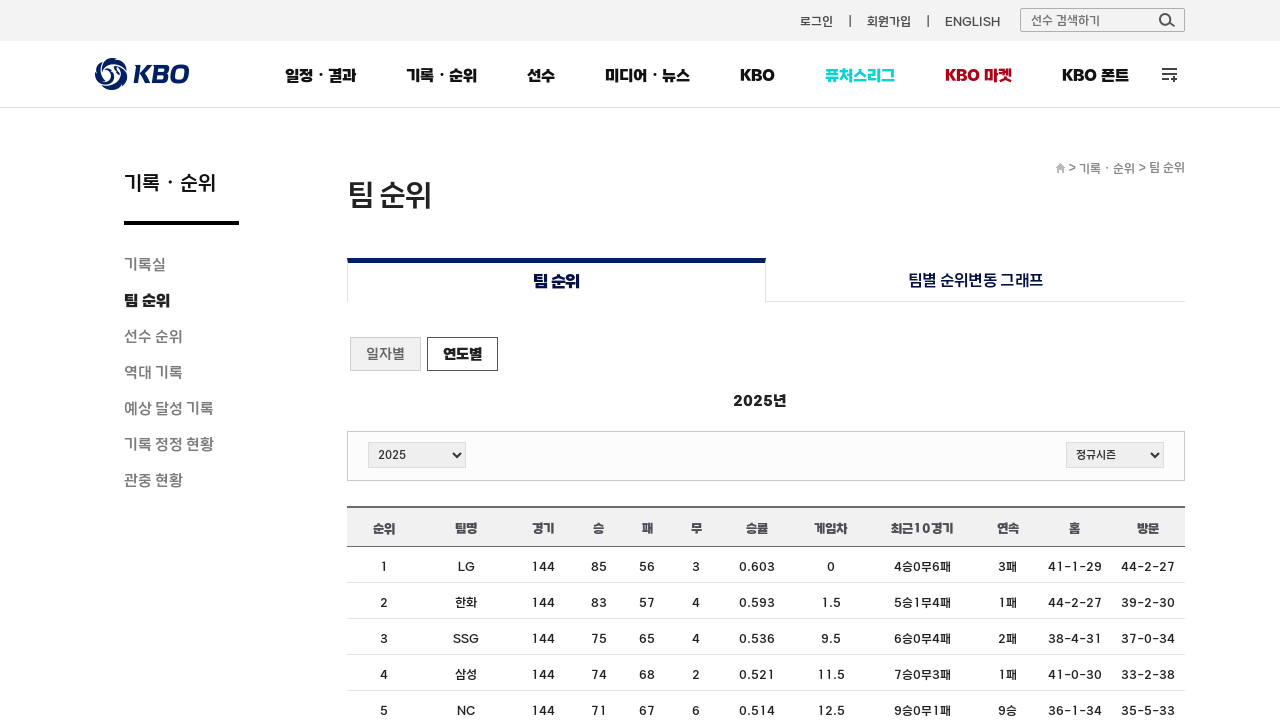

Selected '정규시즌' (Regular Season) from series dropdown on #cphContents_cphContents_cphContents_ddlSeries
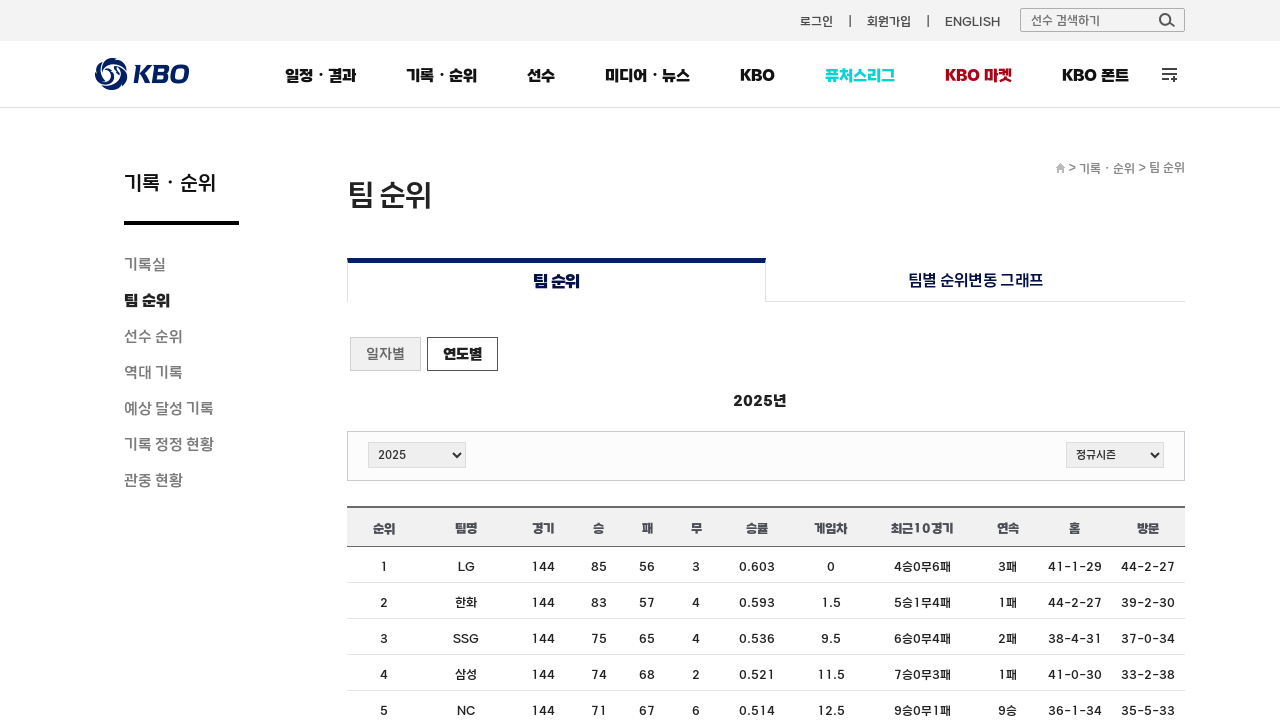

Waited for page to update after series selection
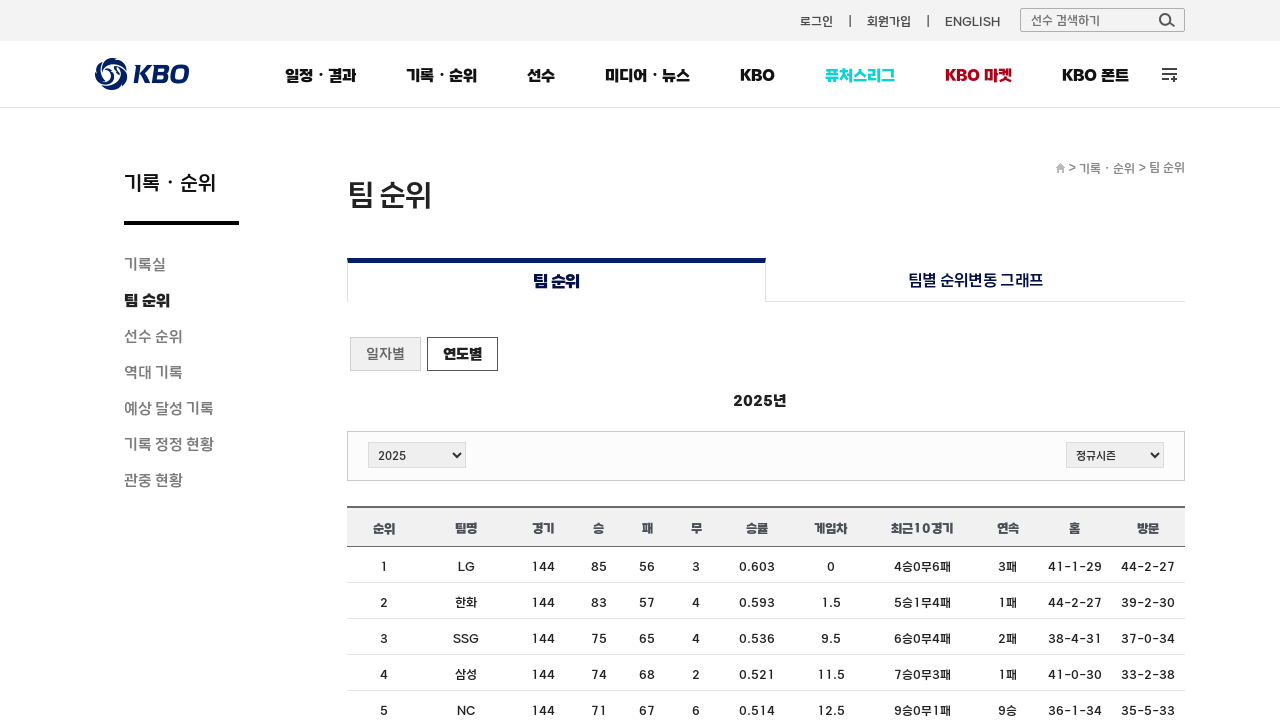

Selected year 2023 from year dropdown on #cphContents_cphContents_cphContents_ddlYear
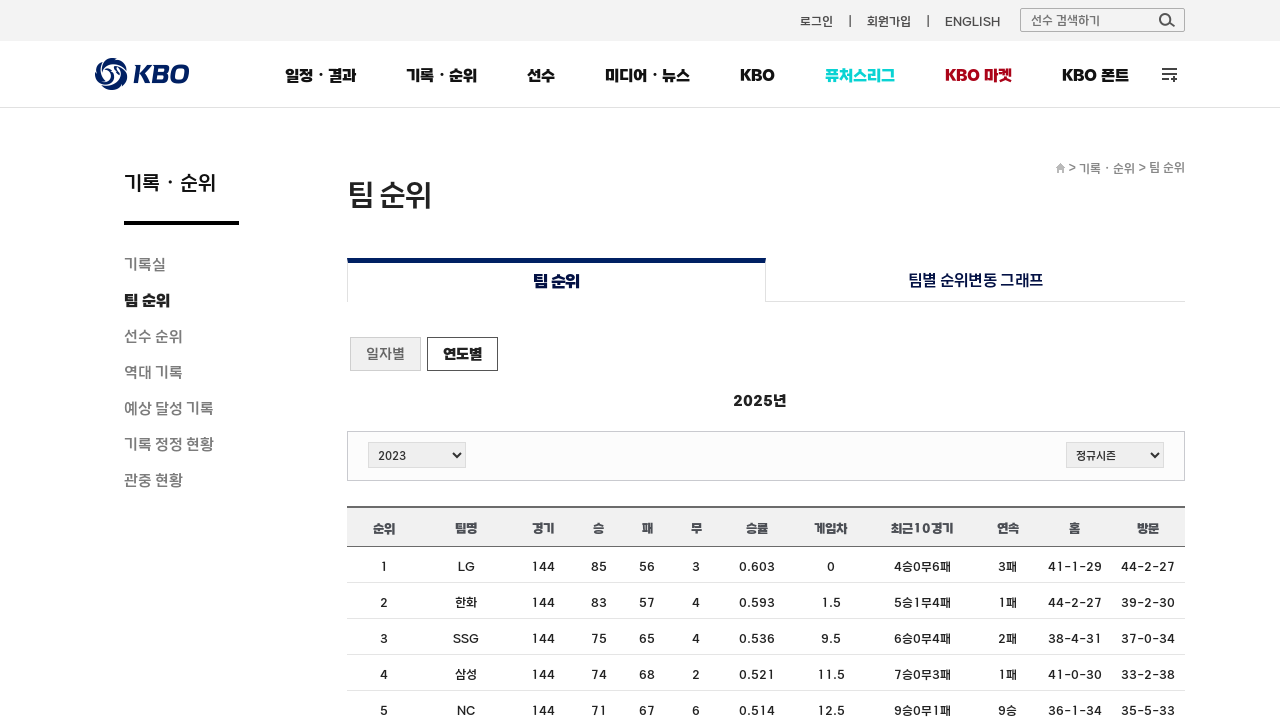

Team records table data loaded successfully
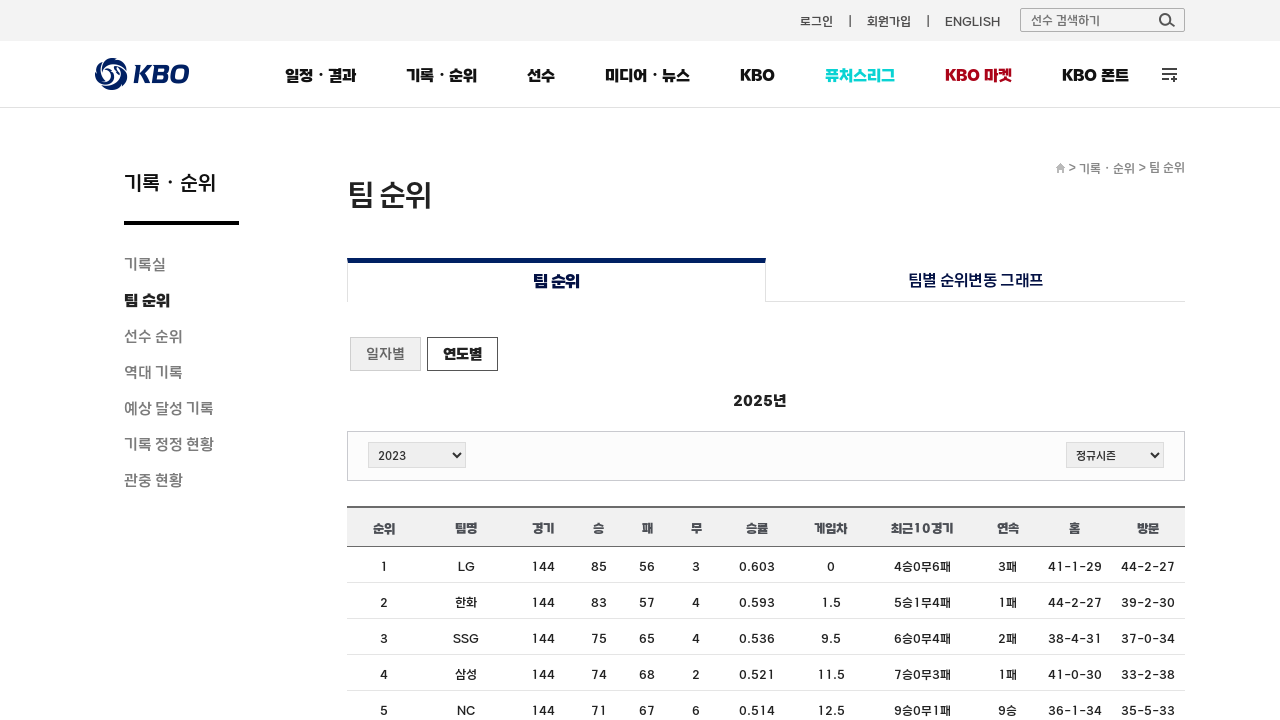

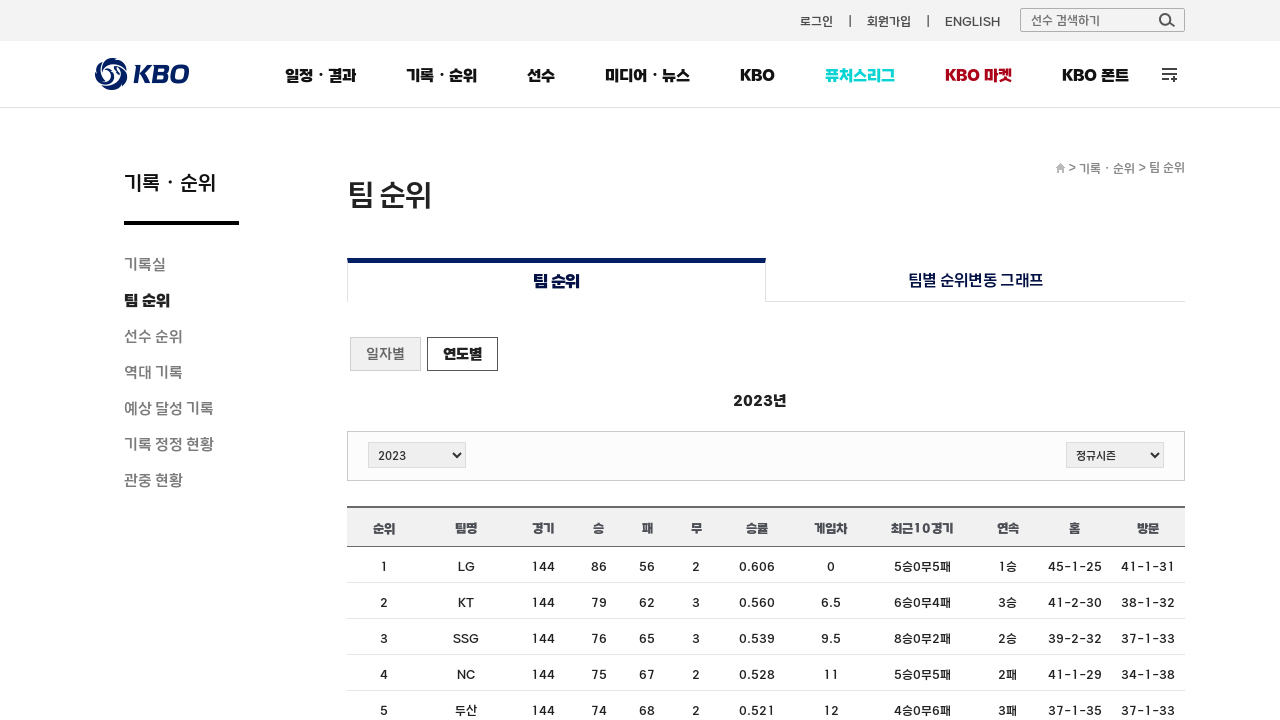